Tests switching between multiple browser windows using a more resilient approach by storing the original window handle first, clicking a link to open a new window, then finding and switching to the new window by comparing handles.

Starting URL: http://the-internet.herokuapp.com/windows

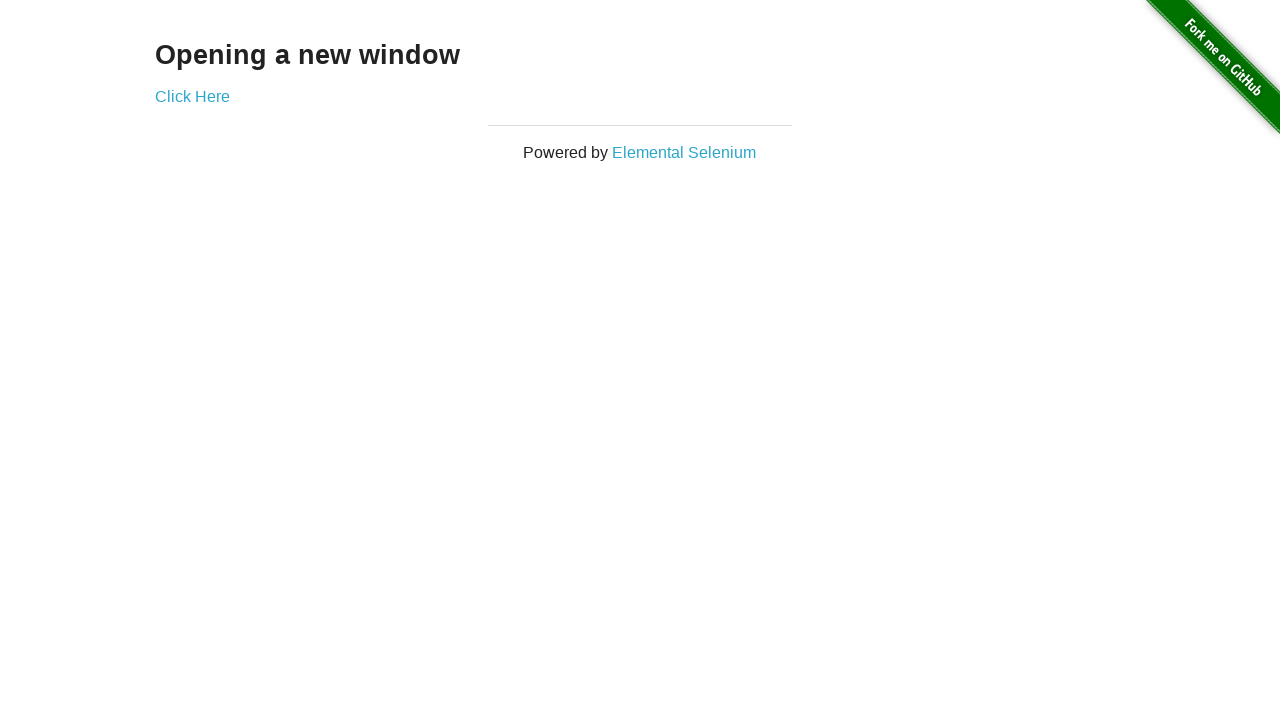

Stored reference to the original page/window
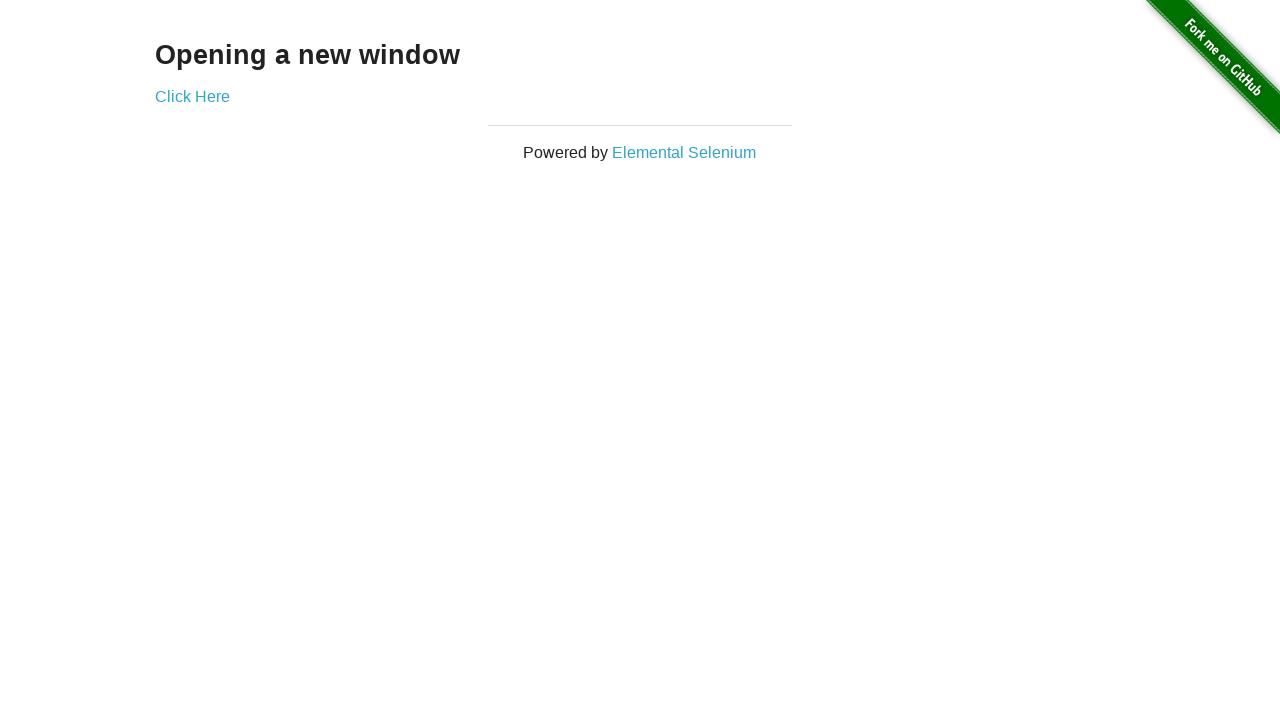

Clicked link to open a new window at (192, 96) on .example a
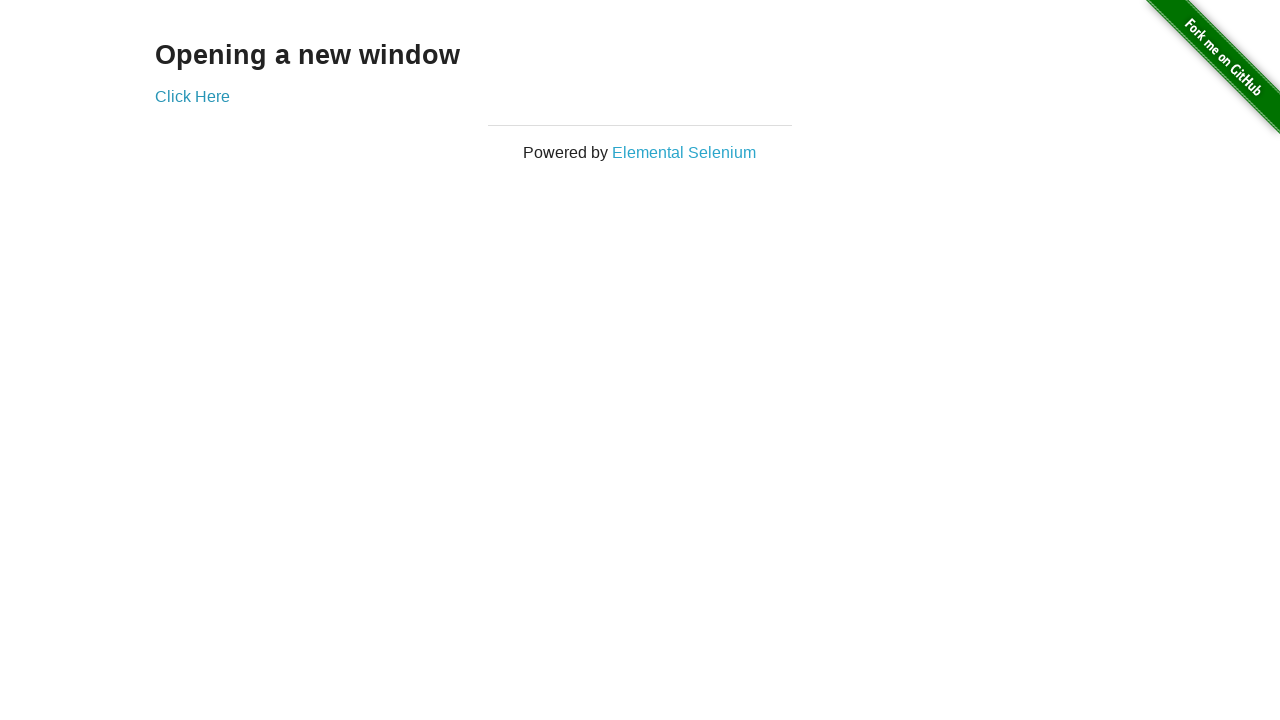

Captured the newly opened page/window
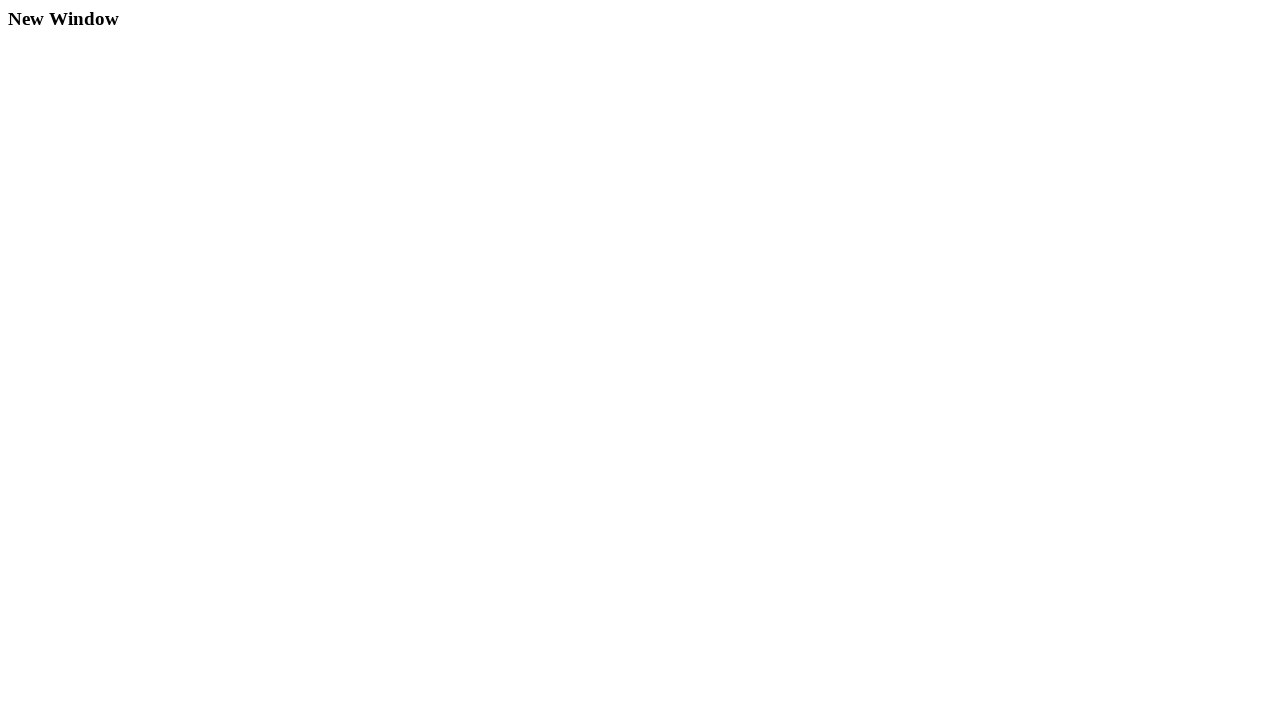

New page finished loading
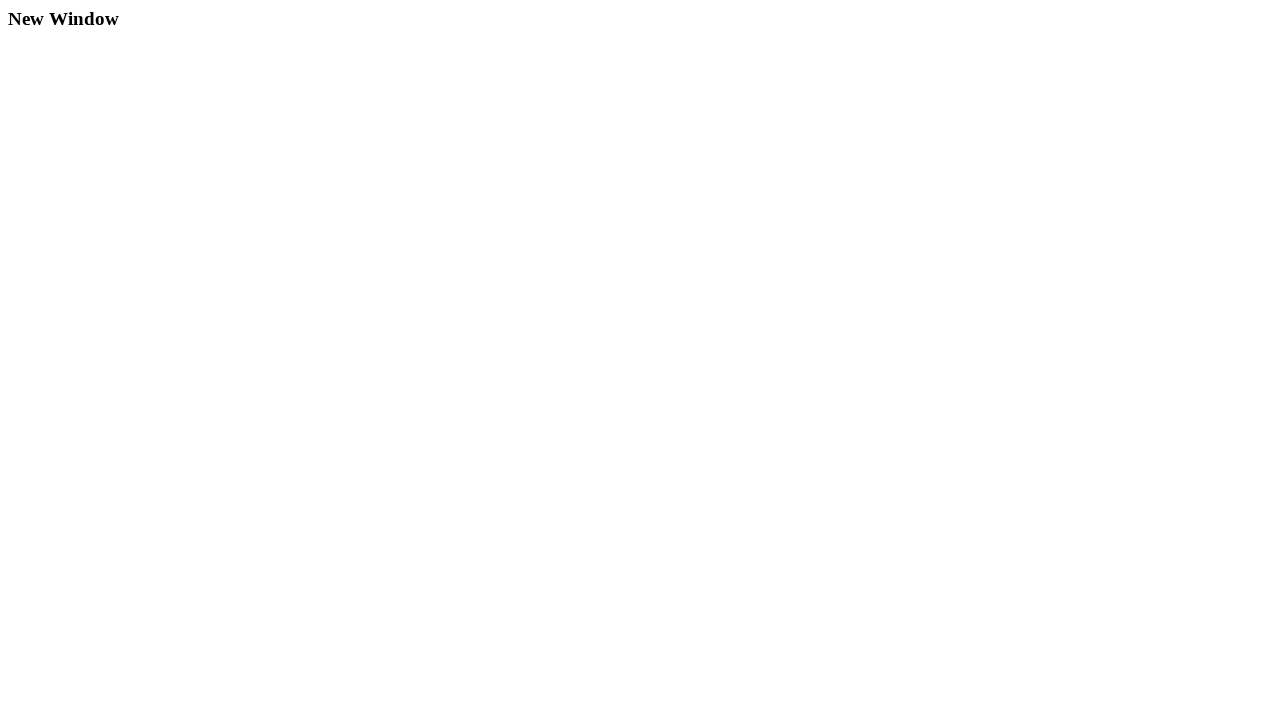

Verified original window title is not 'New Window'
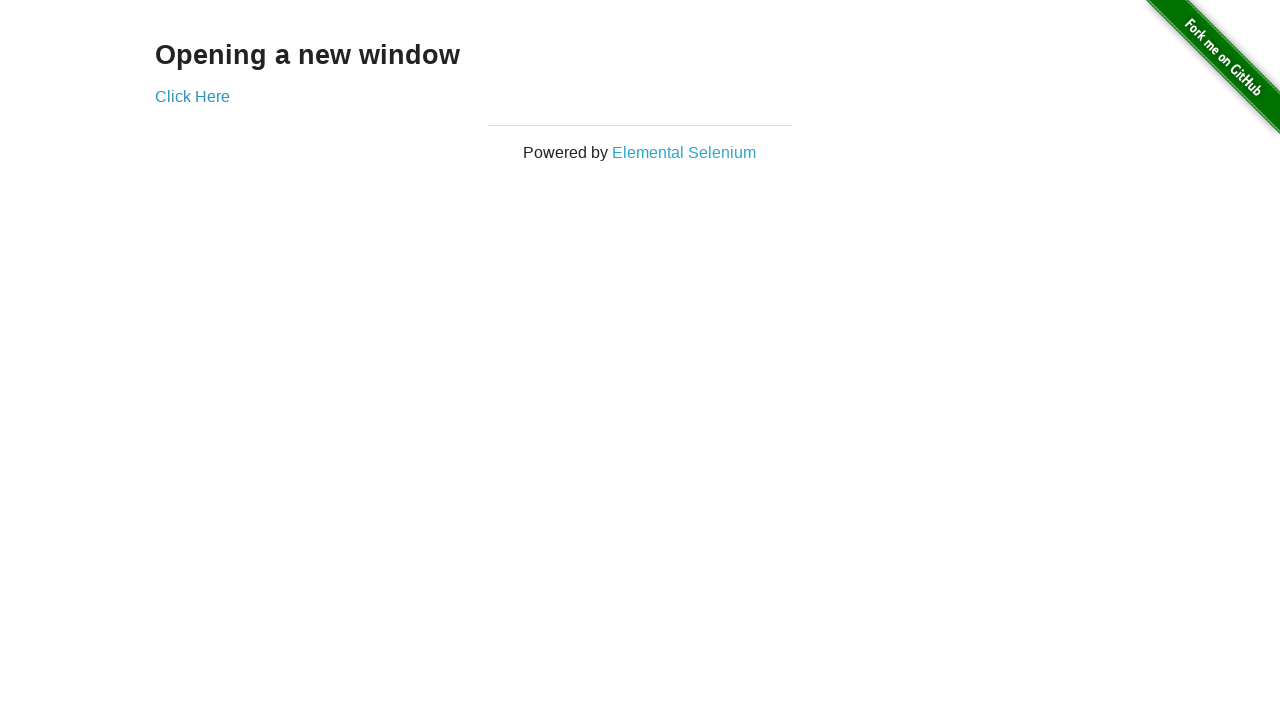

Verified new window title is 'New Window'
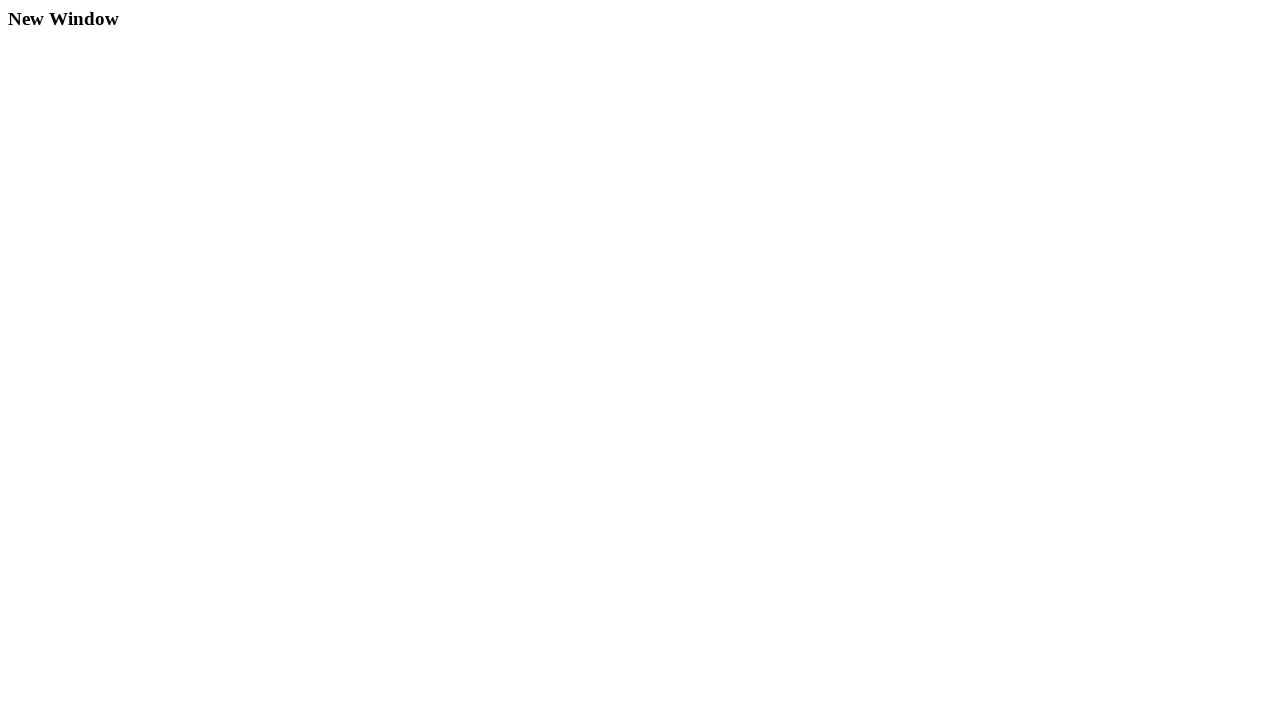

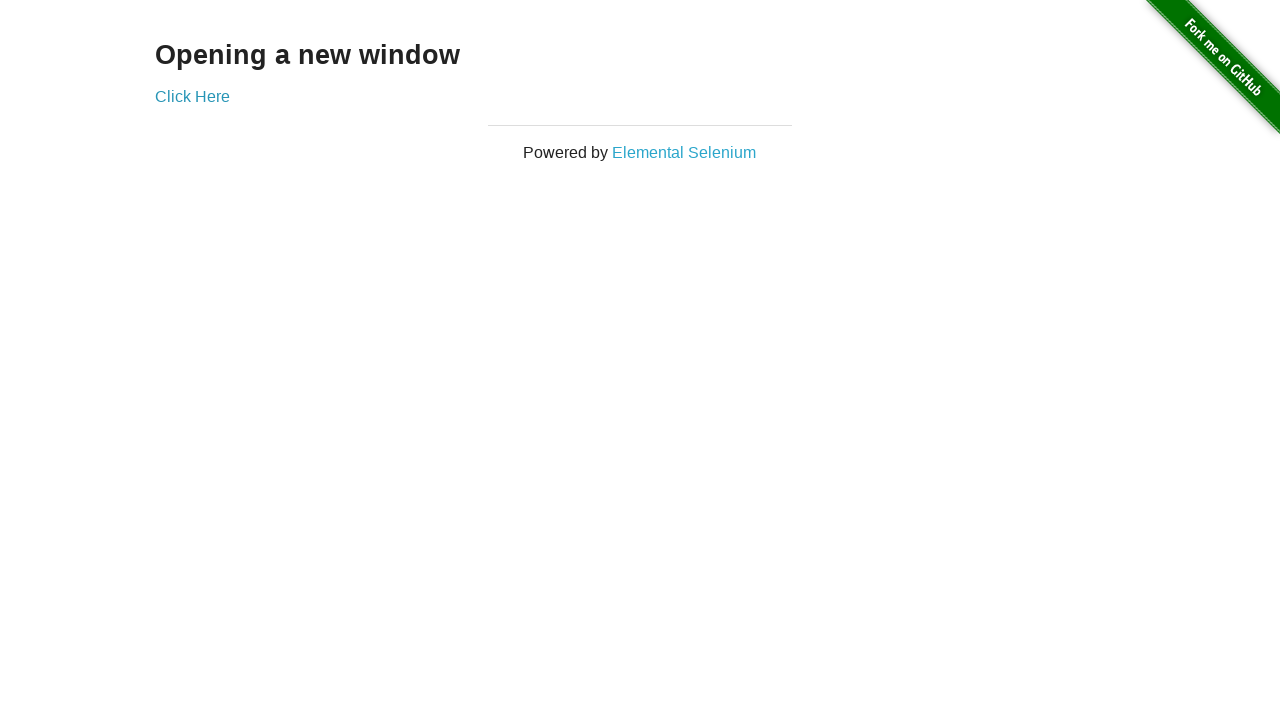